Tests login form error handling by submitting incorrect credentials and verifying the error message display

Starting URL: https://login1.nextbasecrm.com/

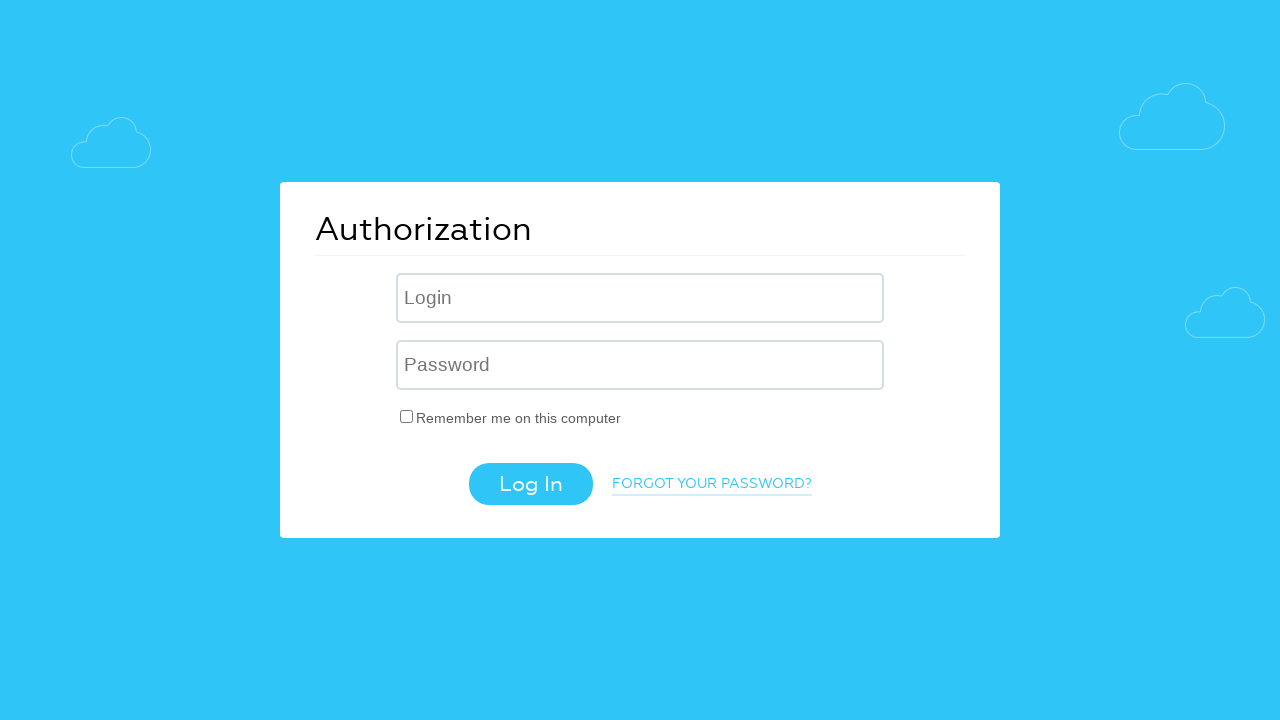

Filled username field with 'incorrect' on input[name='USER_LOGIN']
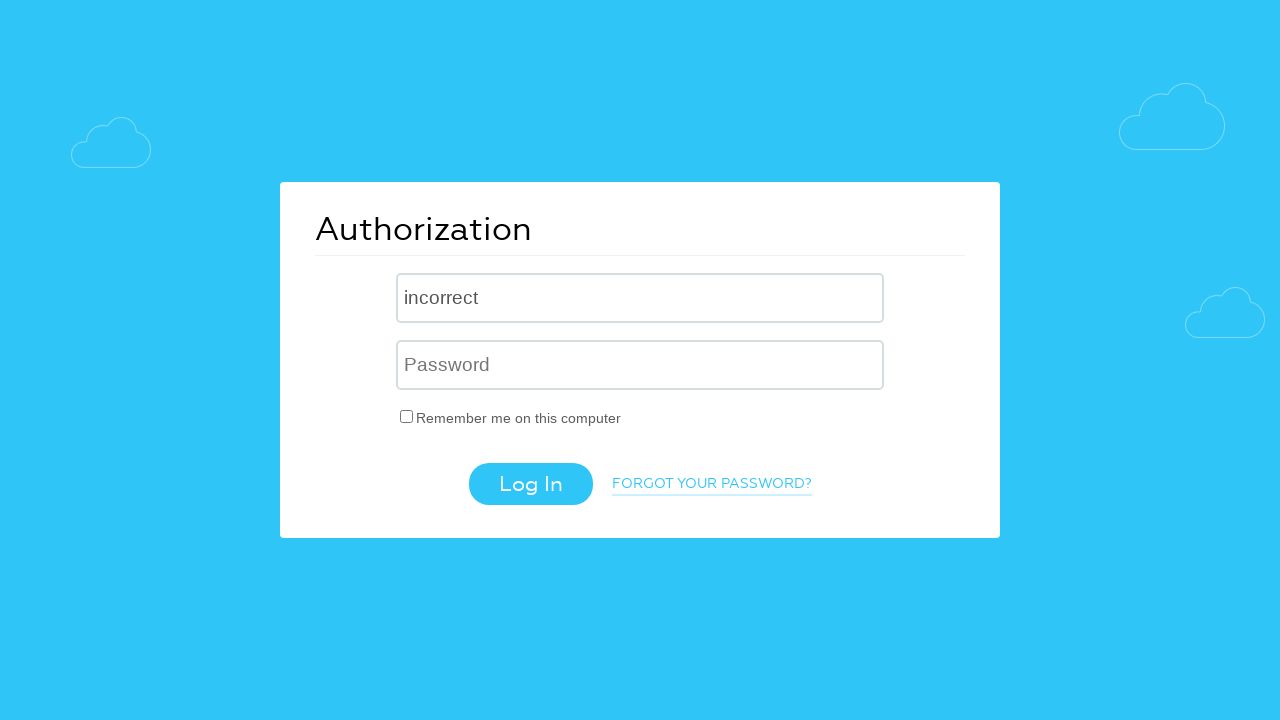

Filled password field with 'incorrect' on input[name='USER_PASSWORD']
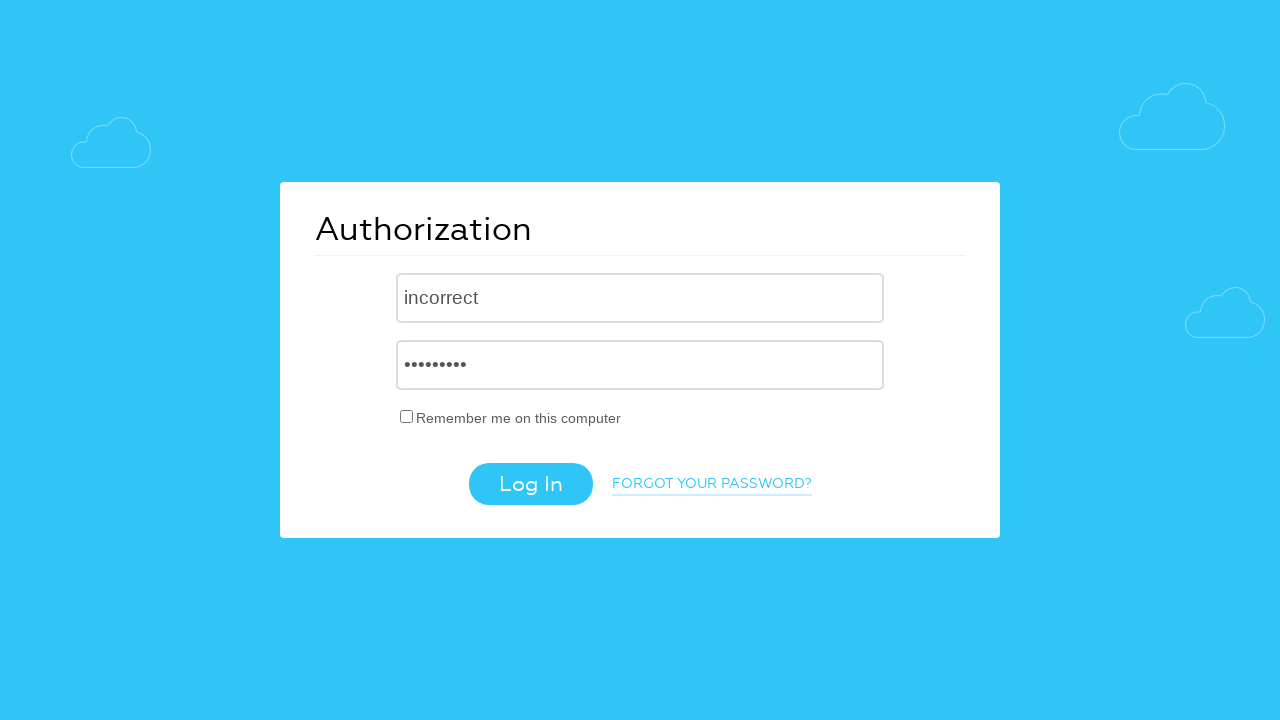

Clicked login button at (530, 484) on .login-btn
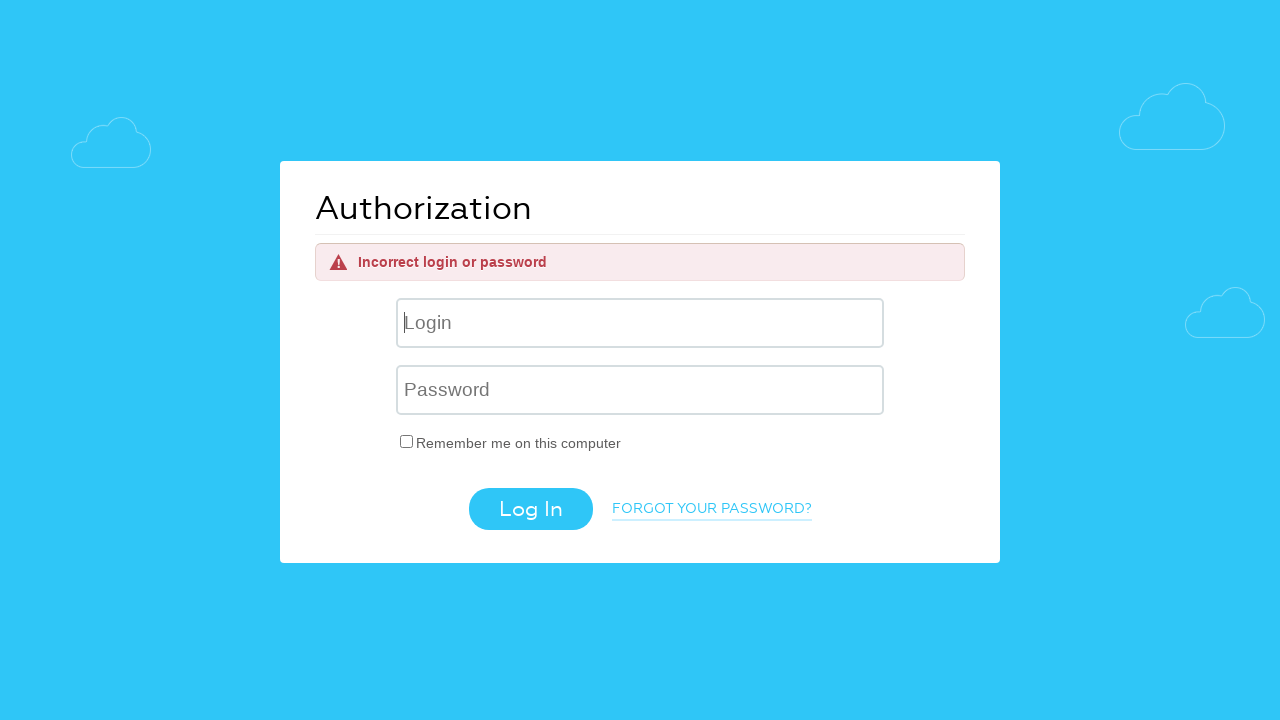

Error message appeared
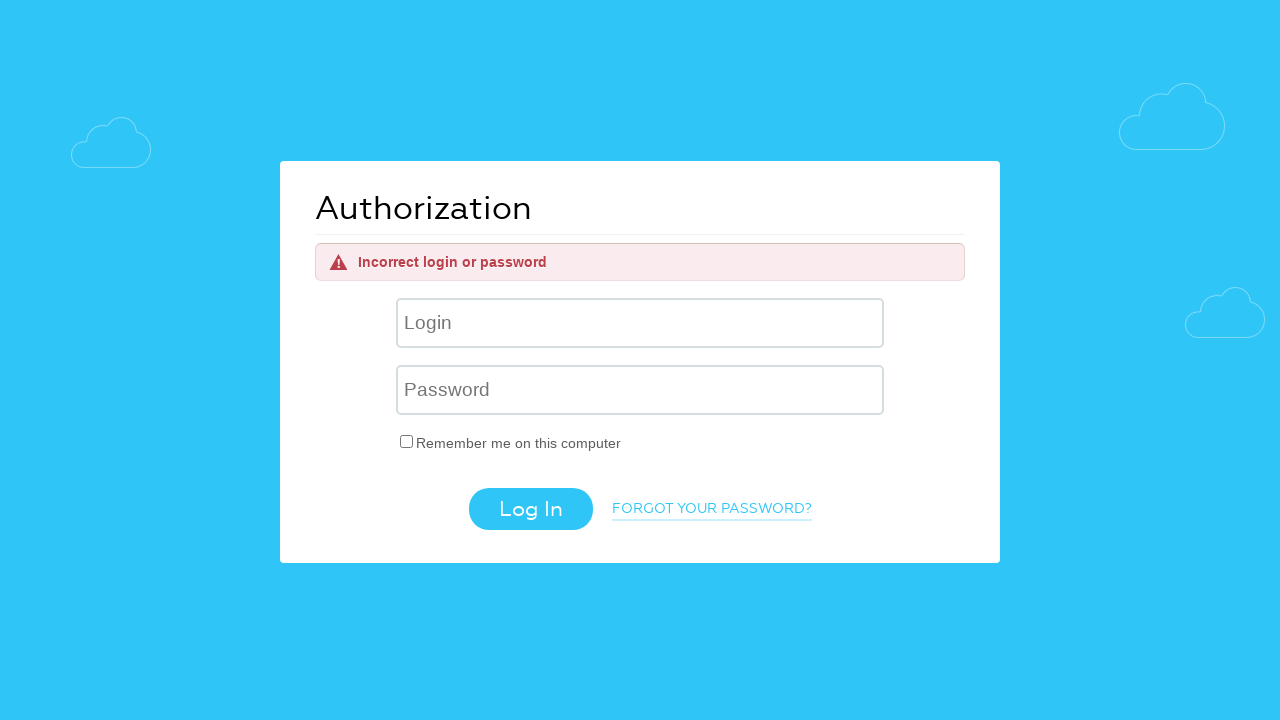

Retrieved error message text
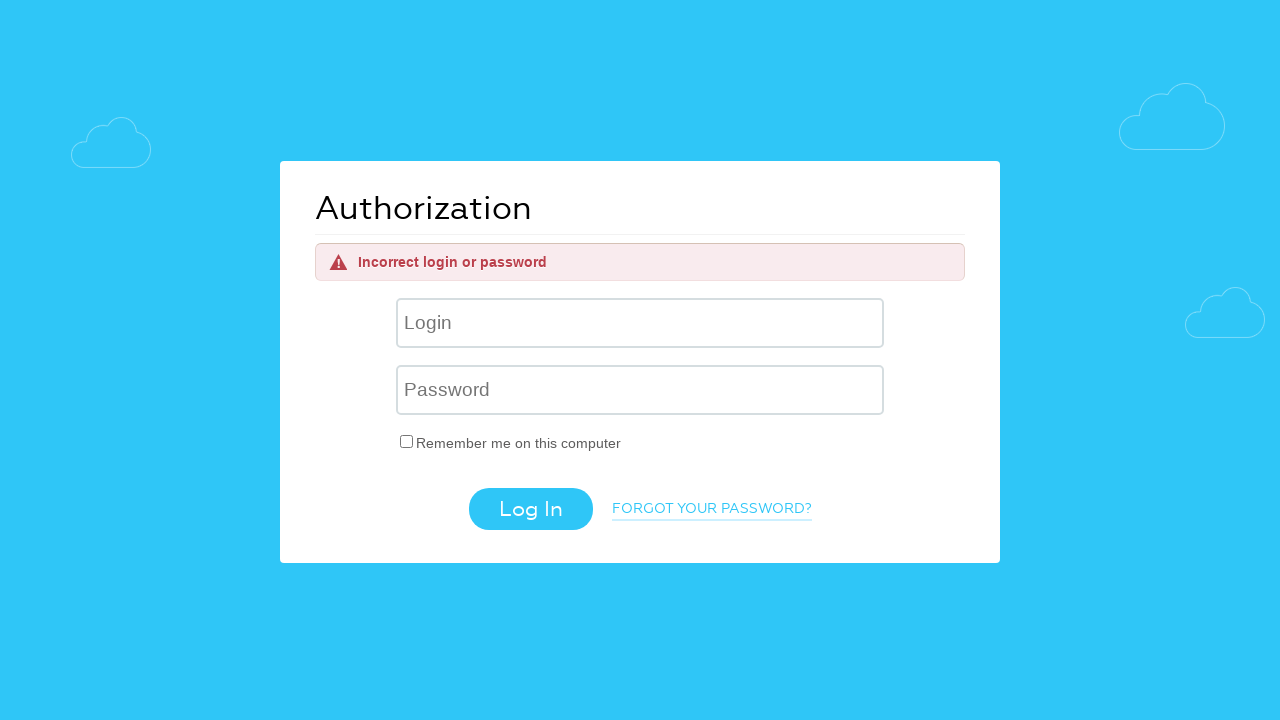

Verified error message is 'Incorrect login or password'
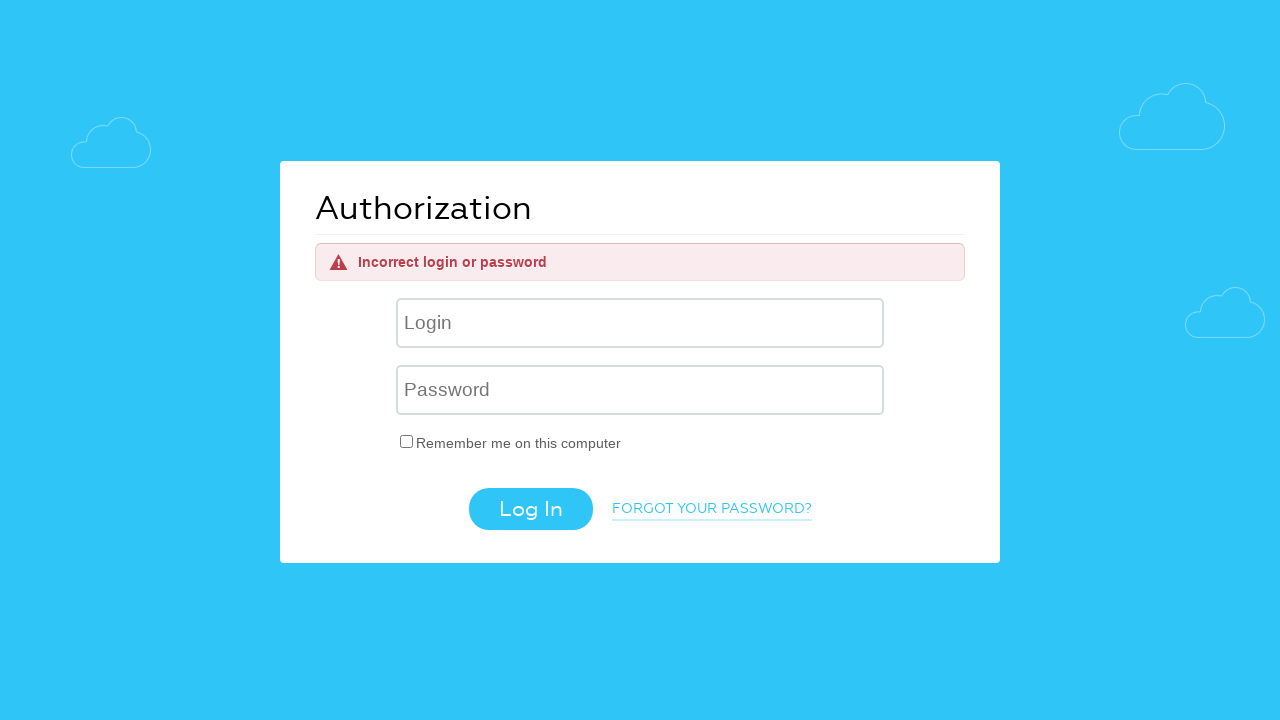

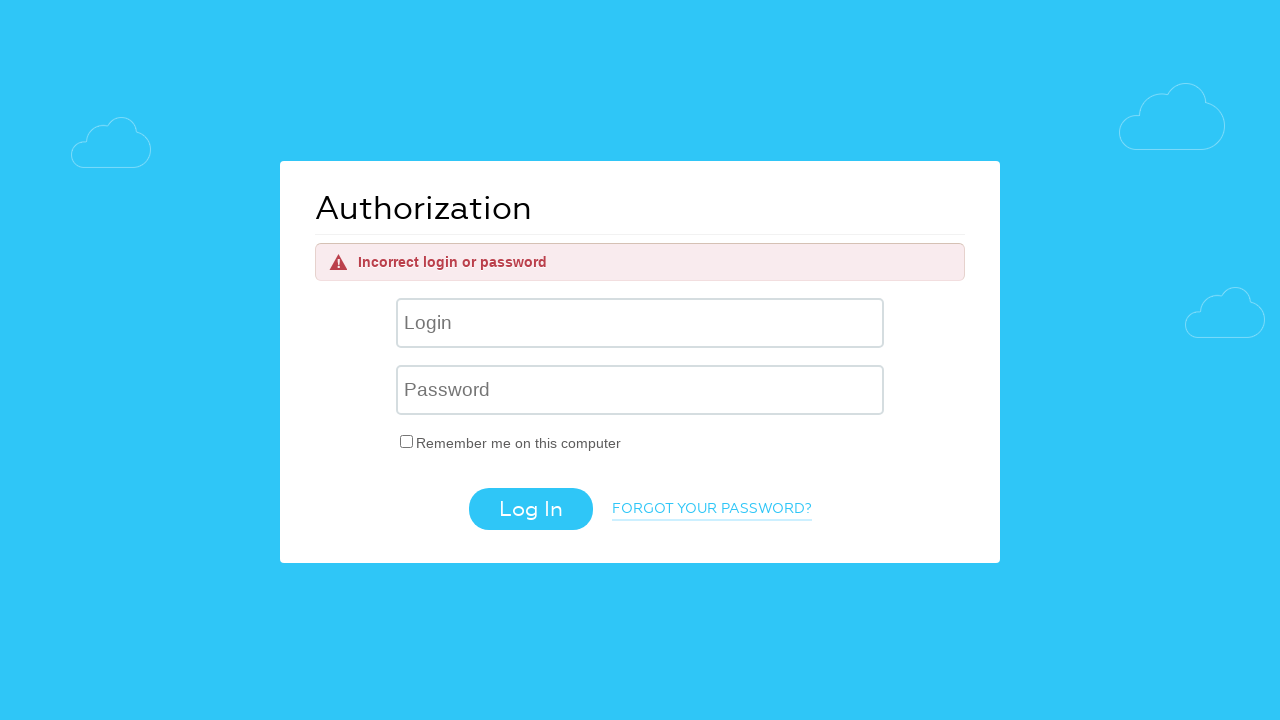